Tests dropdown selection functionality on LambdaTest Selenium Playground by selecting options from a single-select dropdown and a multi-select dropdown

Starting URL: https://www.lambdatest.com/selenium-playground/select-dropdown-demo

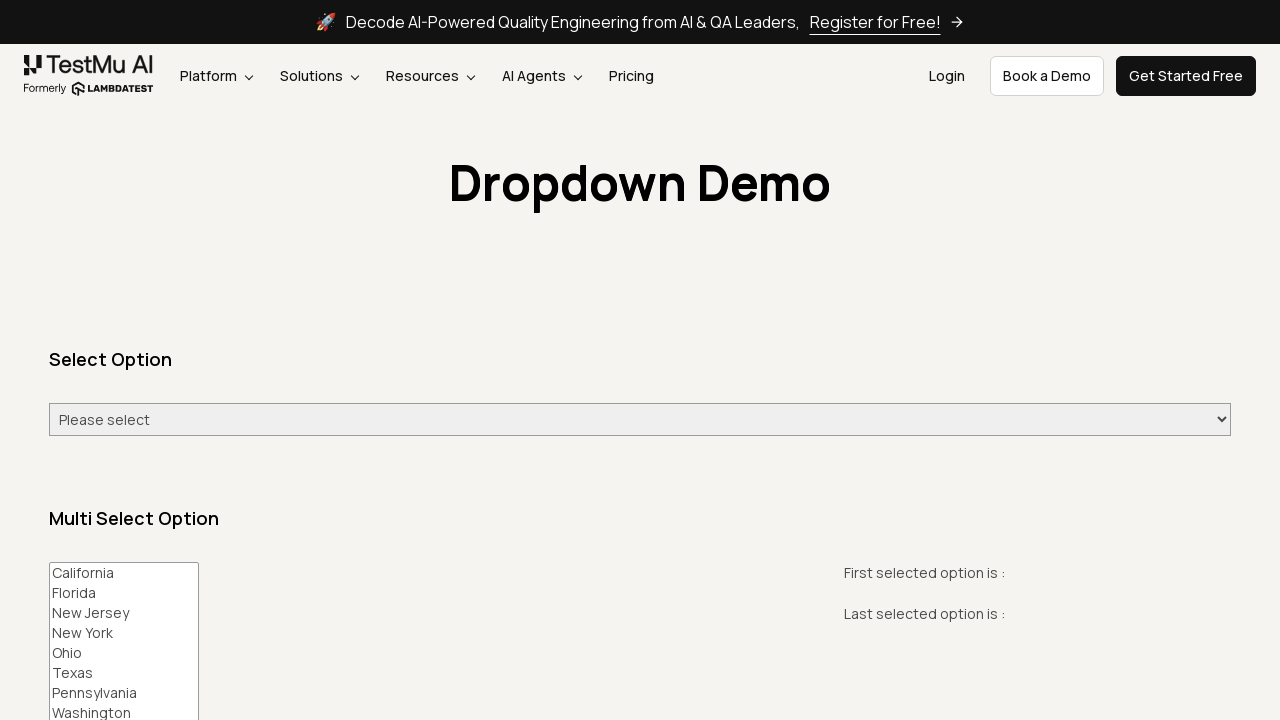

Single-select dropdown element loaded
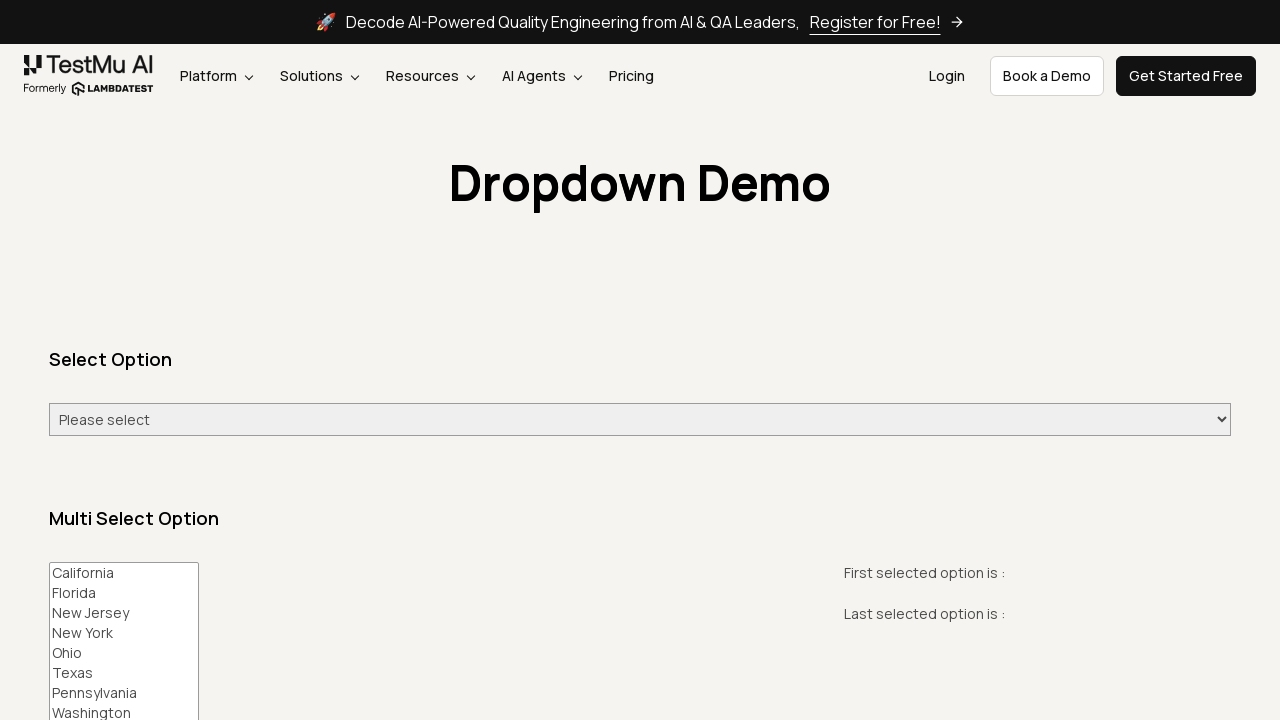

Selected 'Wednesday' from single-select dropdown on #select-demo
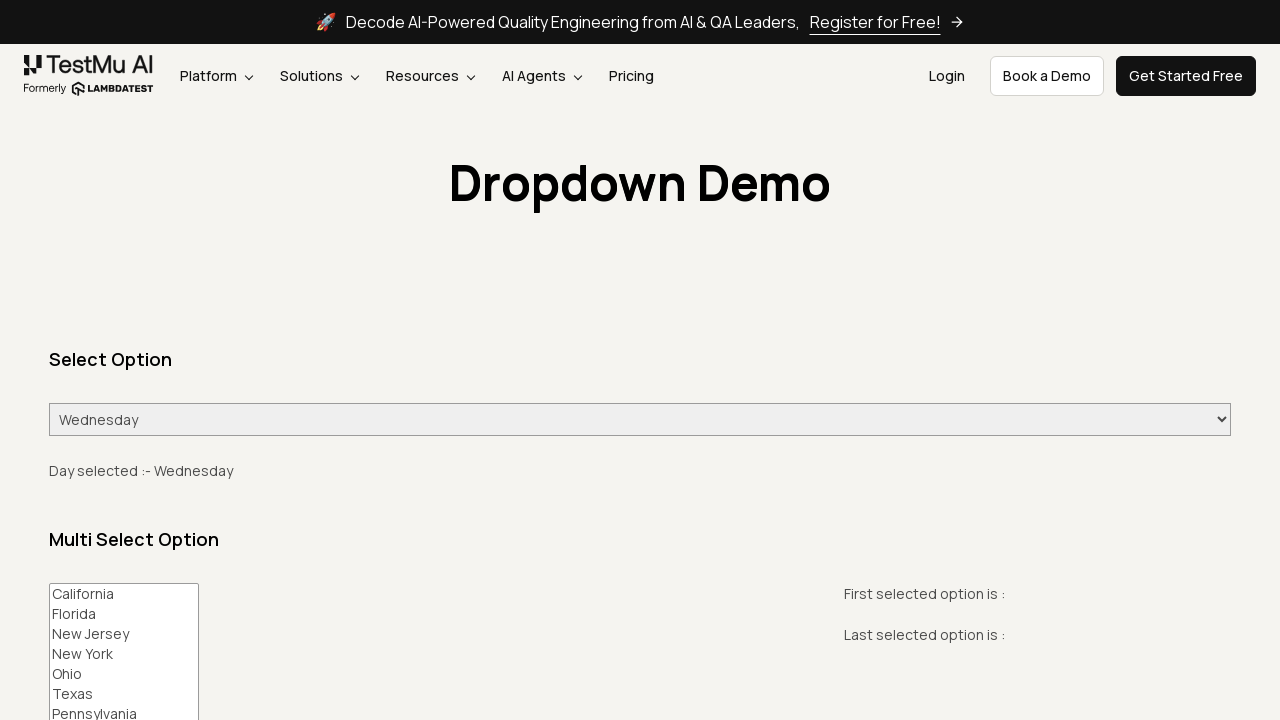

Multi-select dropdown element loaded
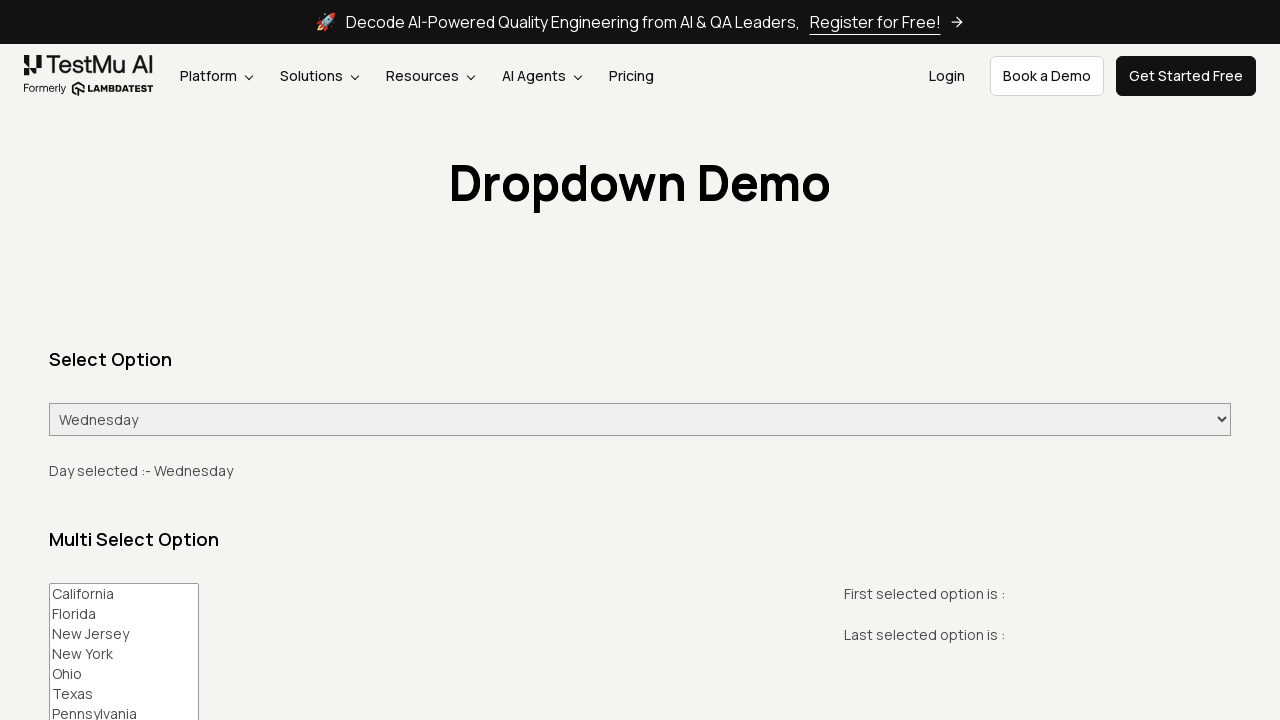

Selected 'California' from multi-select dropdown on #multi-select
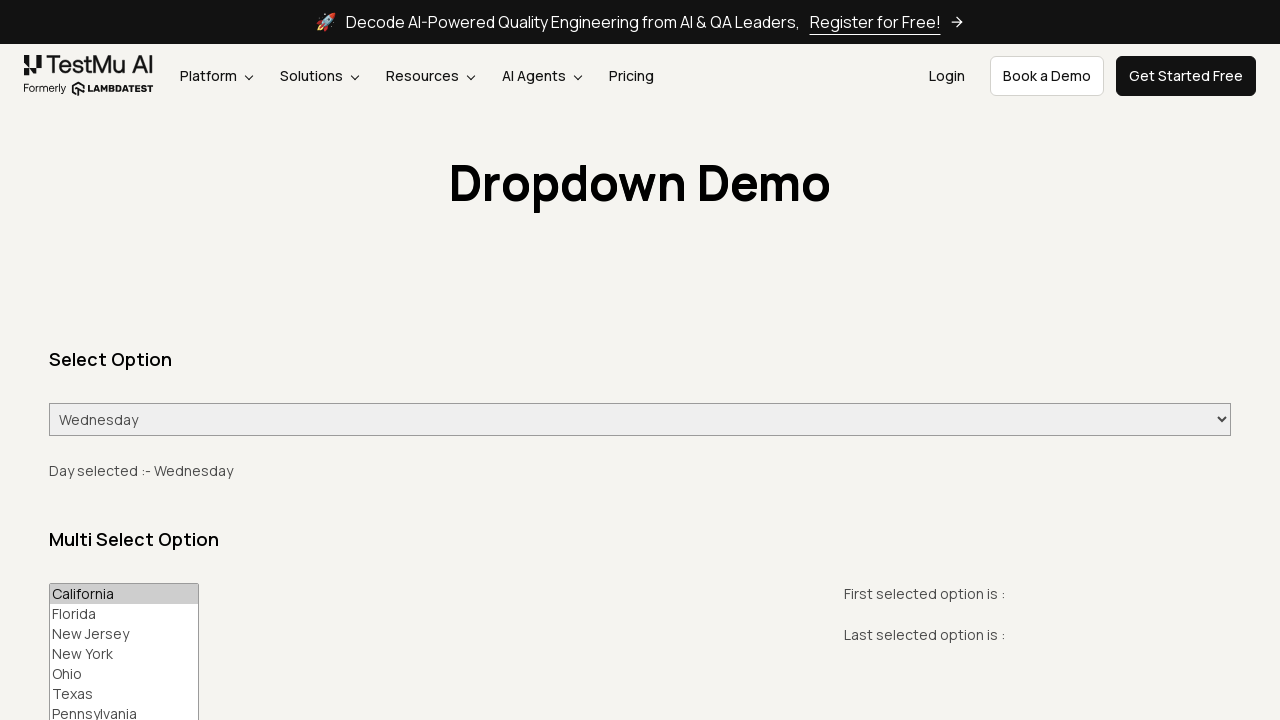

Selected 'Texas' from multi-select dropdown on #multi-select
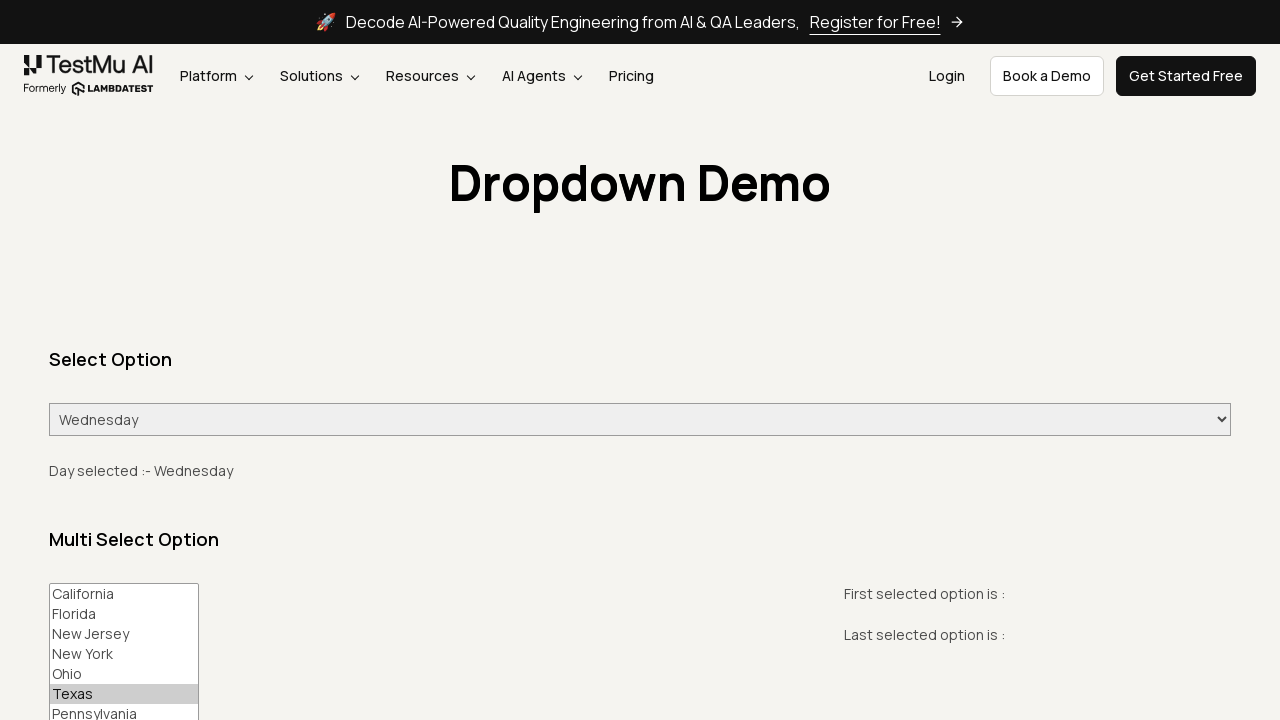

Selected 'New York' from multi-select dropdown on #multi-select
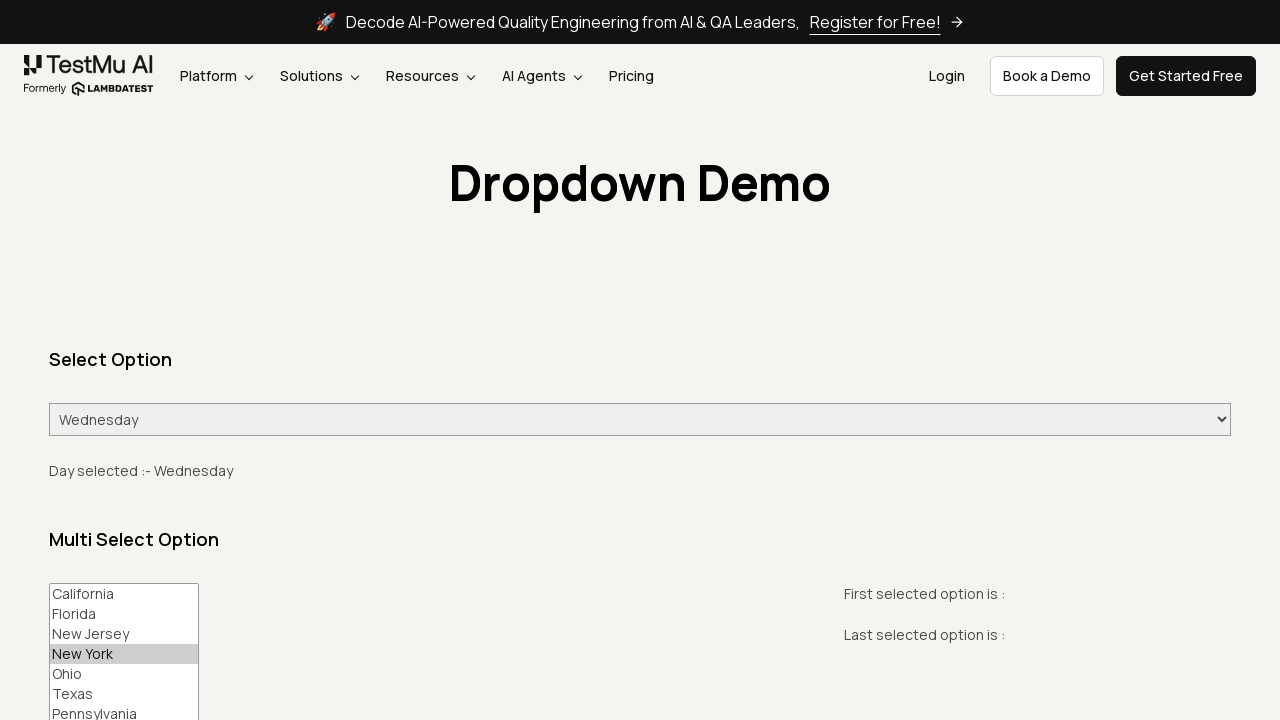

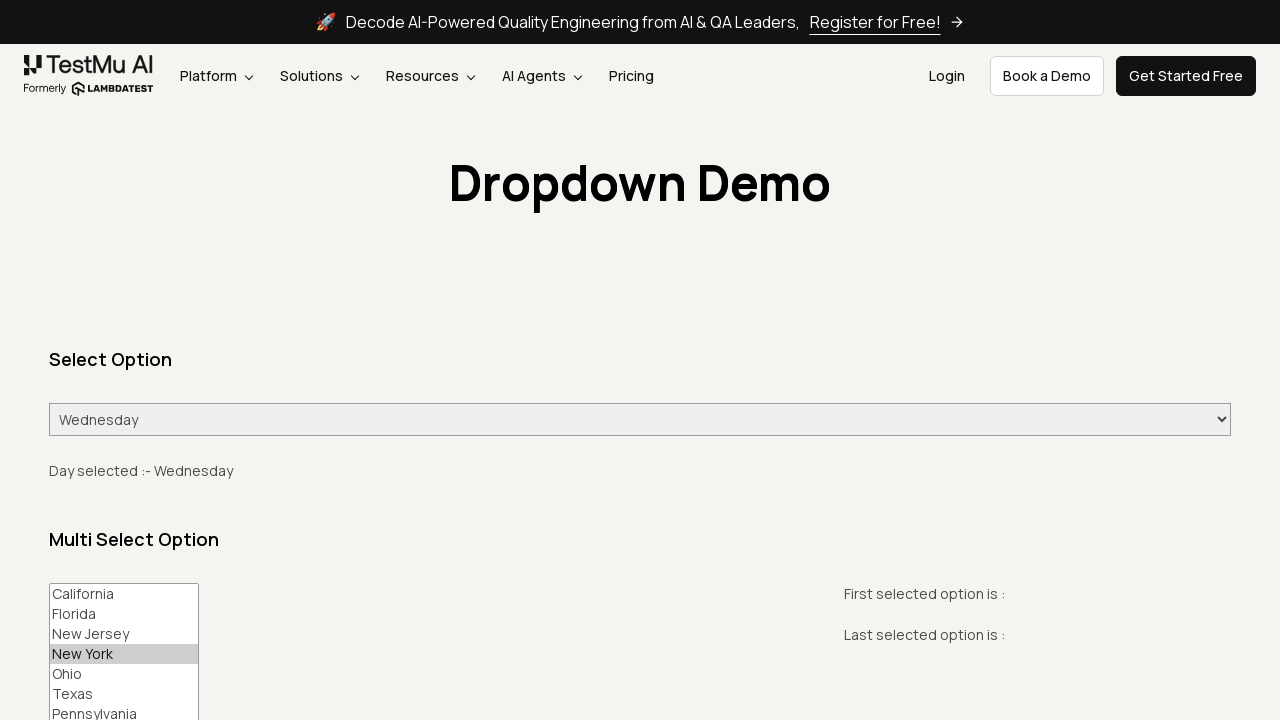